Tests text input by clearing preloaded text and entering new text in a textbox

Starting URL: https://omayo.blogspot.com/

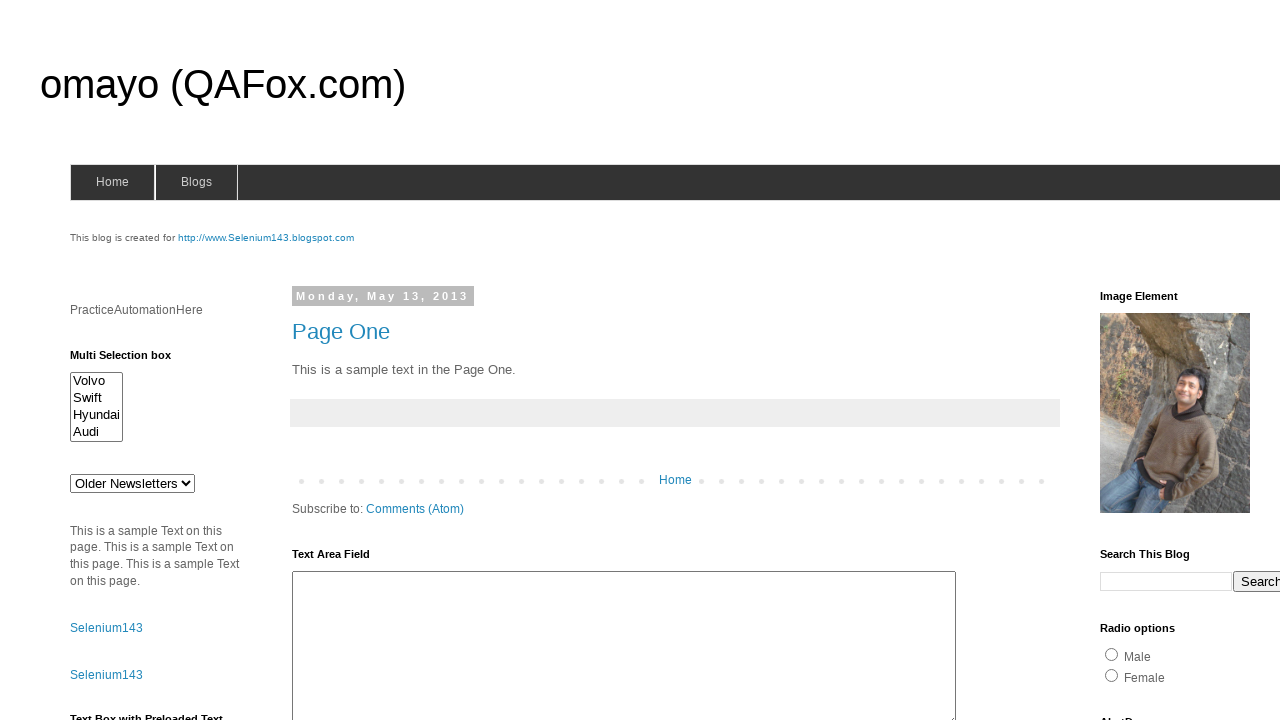

Waited for textbox element #textbox1 to be available
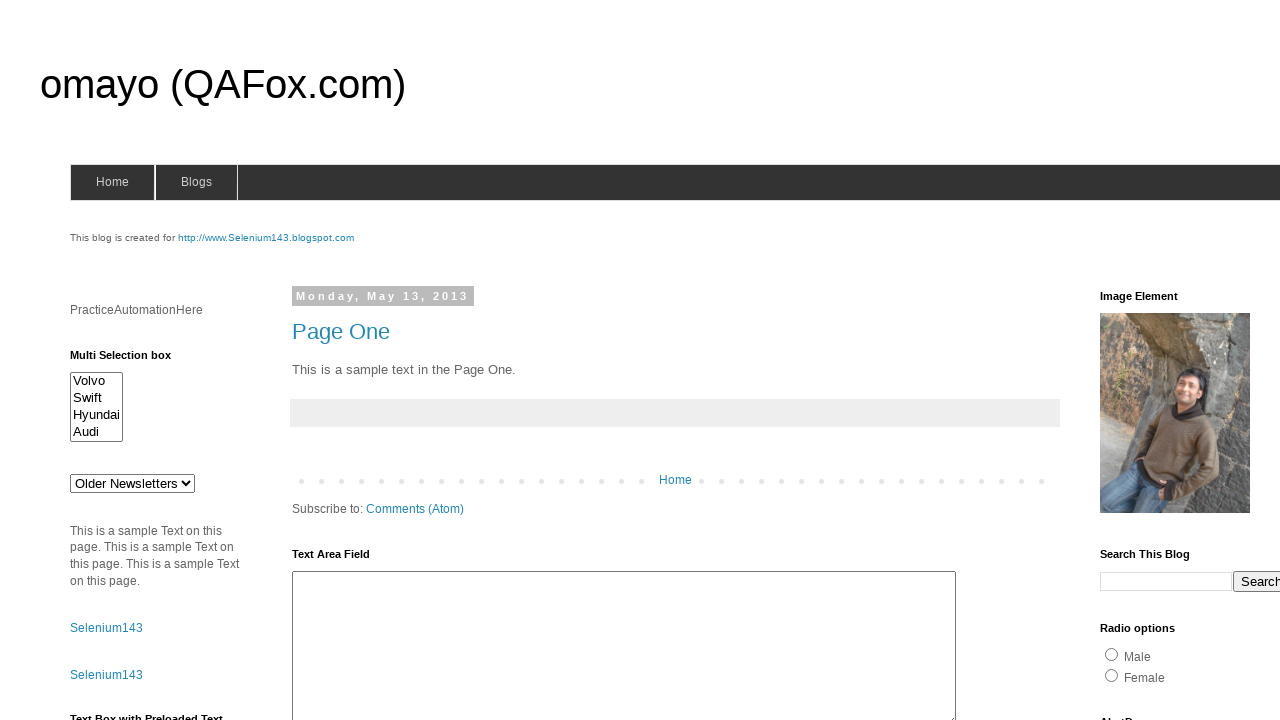

Scrolled textbox into view if needed
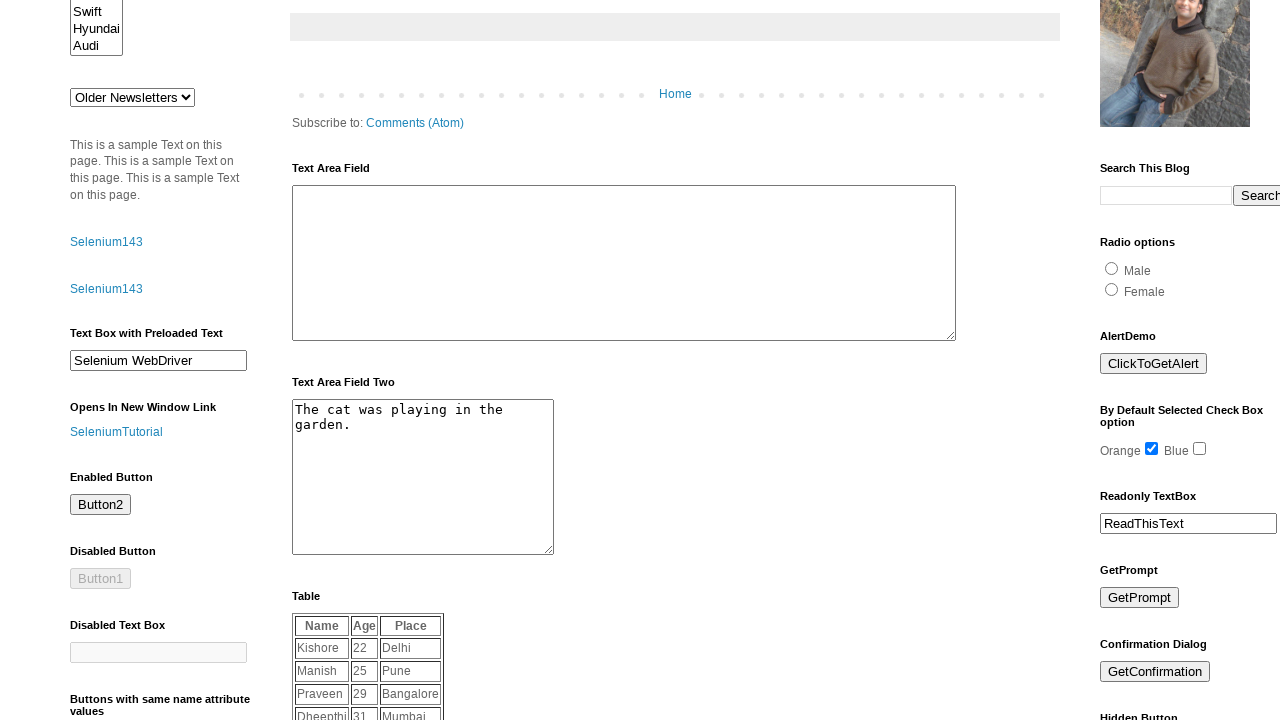

Triple-clicked textbox to select all preloaded text at (158, 361) on #textbox1
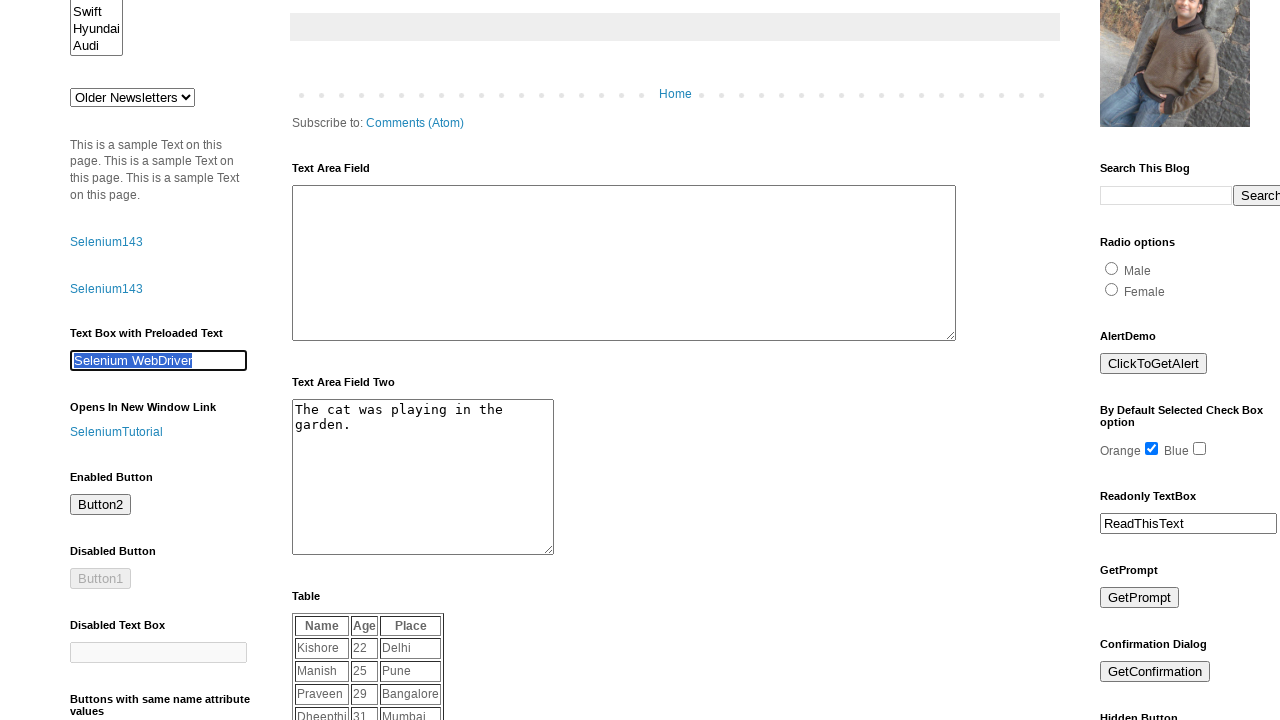

Filled textbox with new text 'Namaste, Selenium' on #textbox1
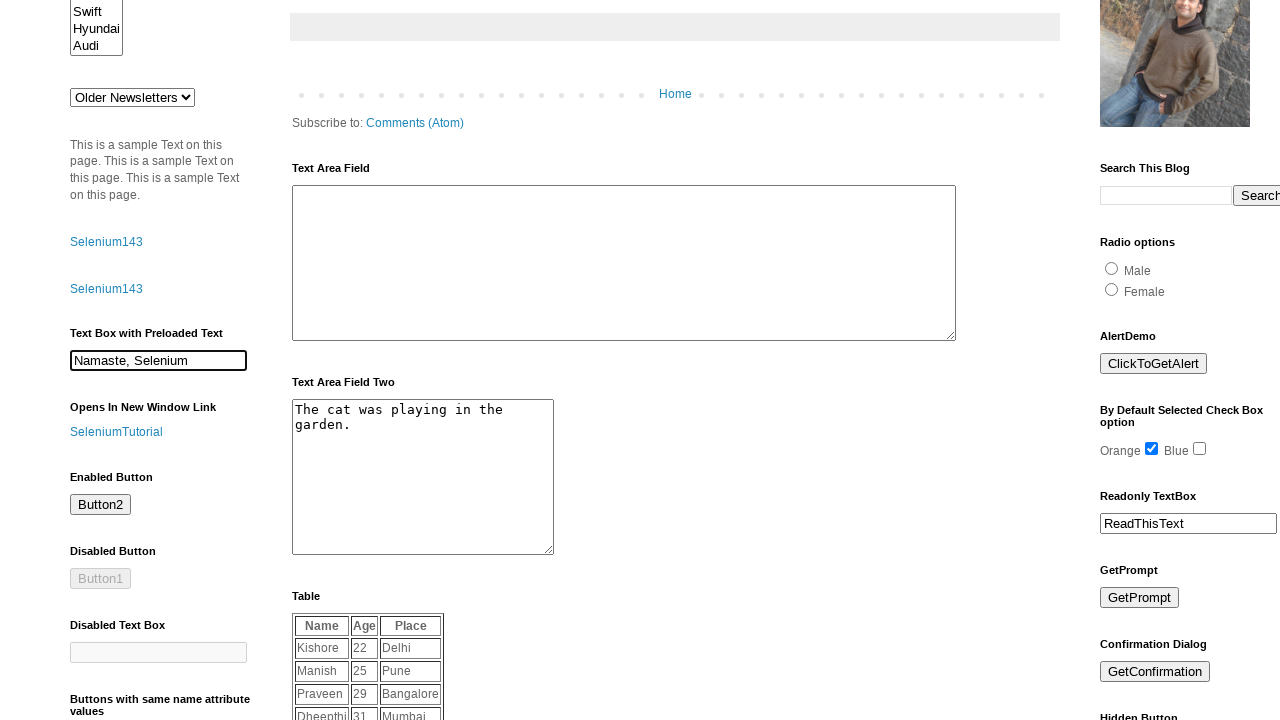

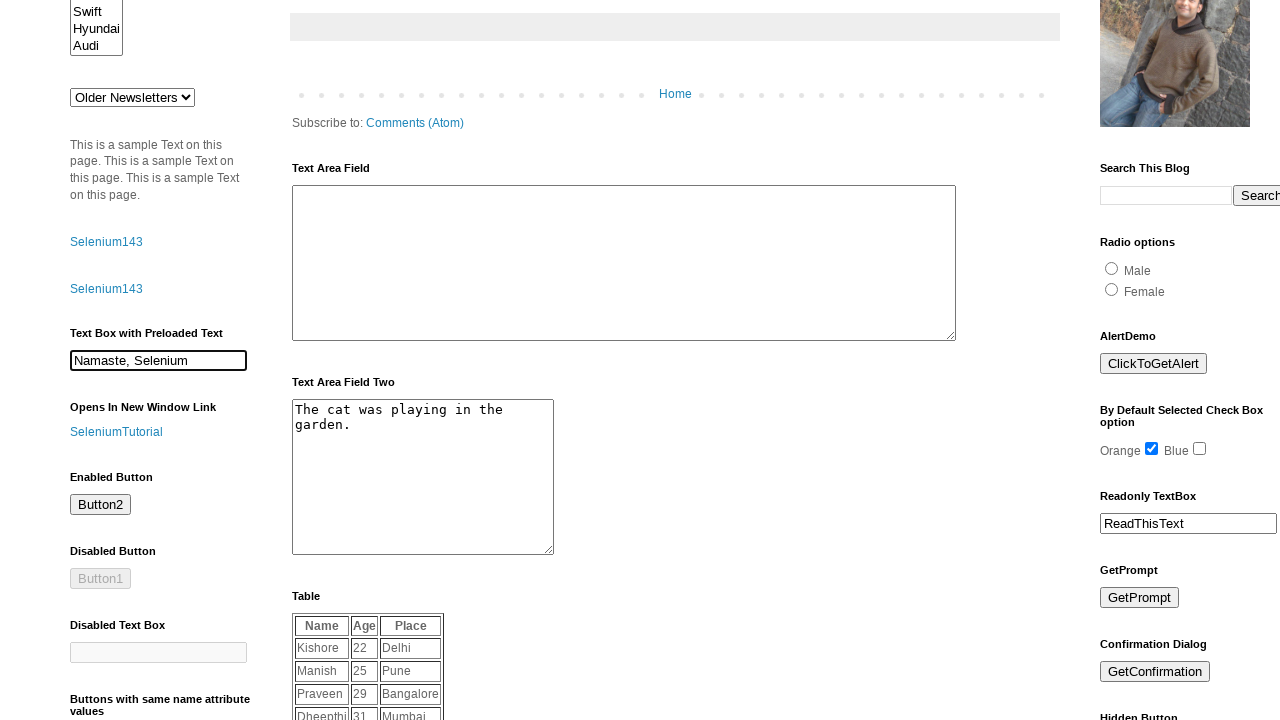